Tests select menu functionality on DemoQA by selecting options in both an old-style HTML select menu and a React-based select component, then verifying the selections.

Starting URL: https://demoqa.com/select-menu

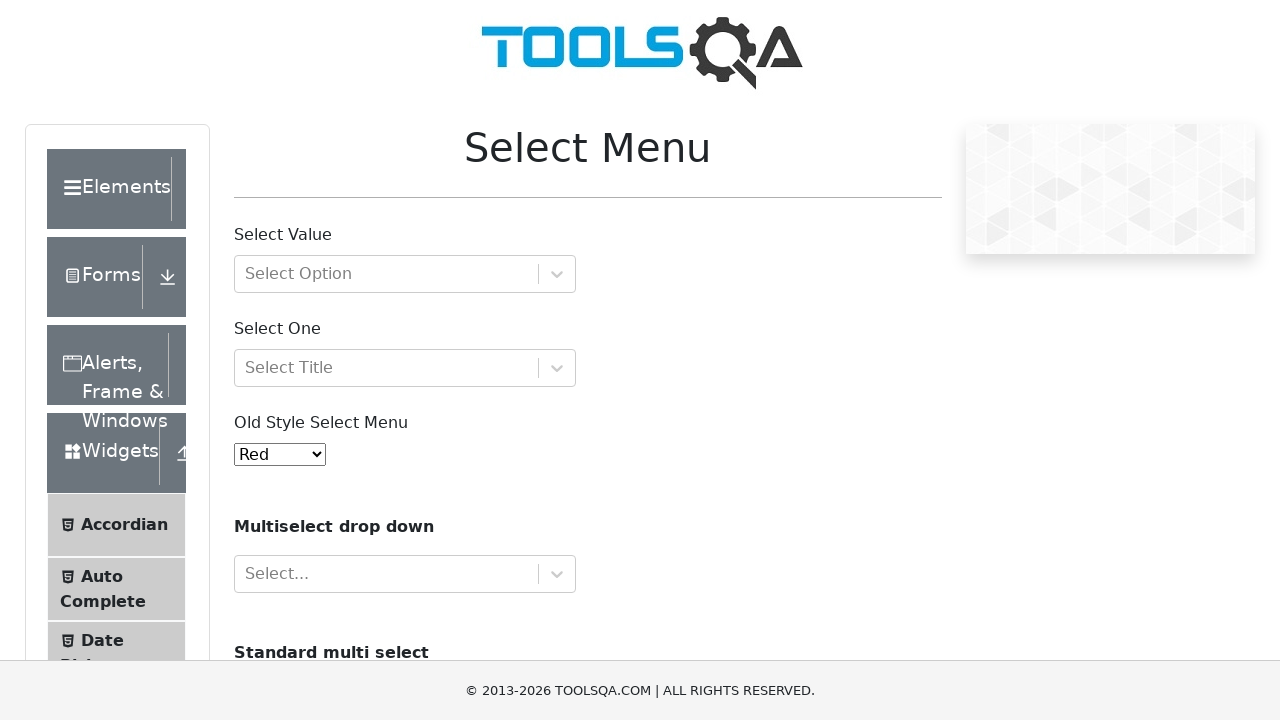

Selected 'Blue' from old-style HTML select menu on #oldSelectMenu
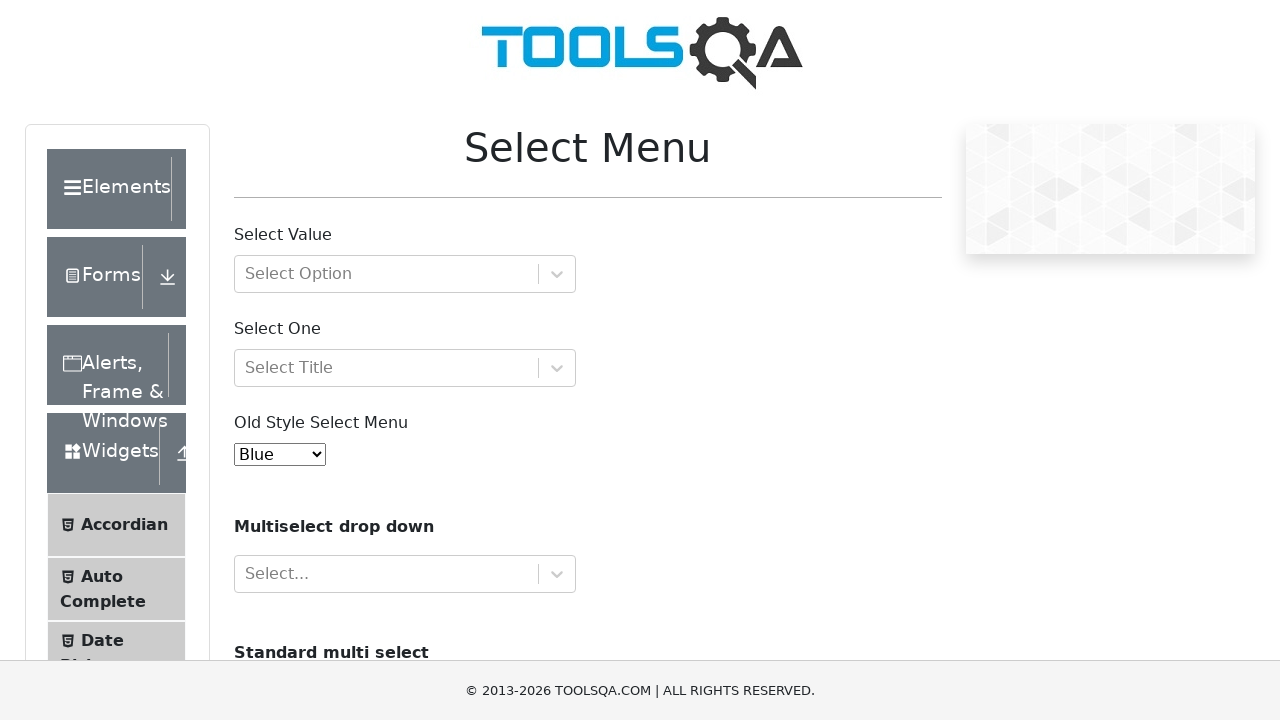

Retrieved selected color value from old-style select menu
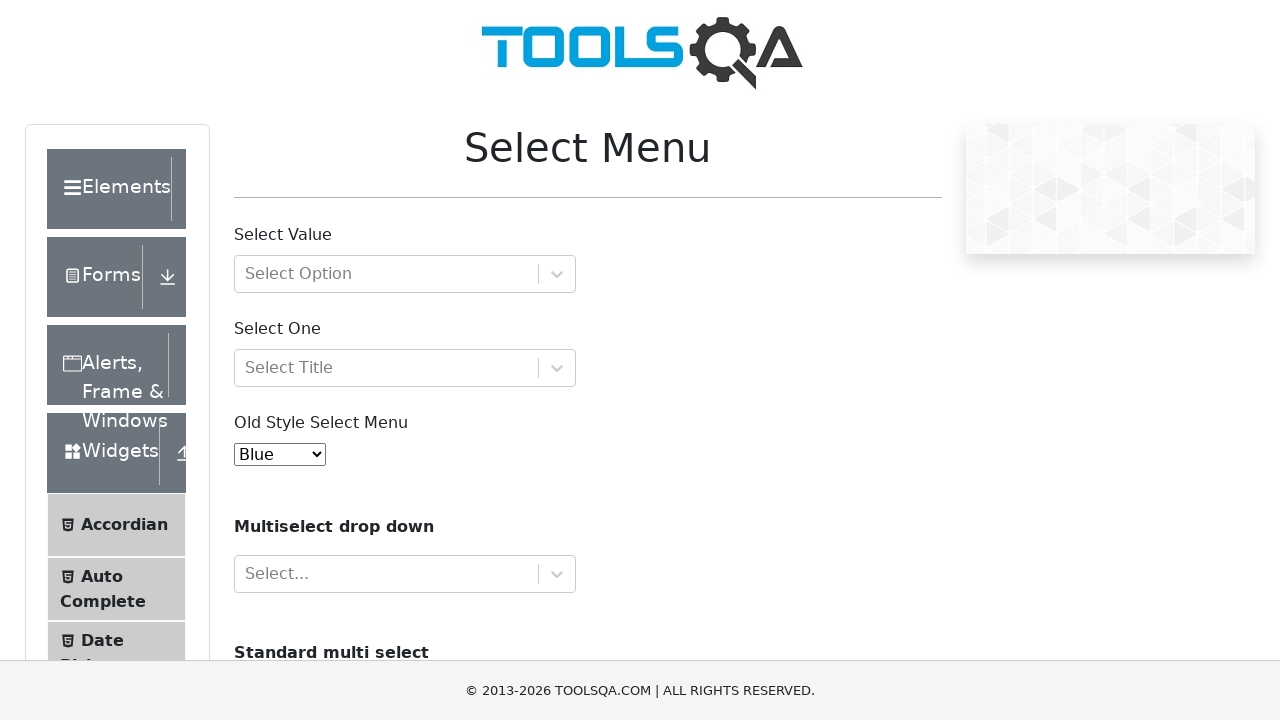

Verified selected color value equals '1' (Blue)
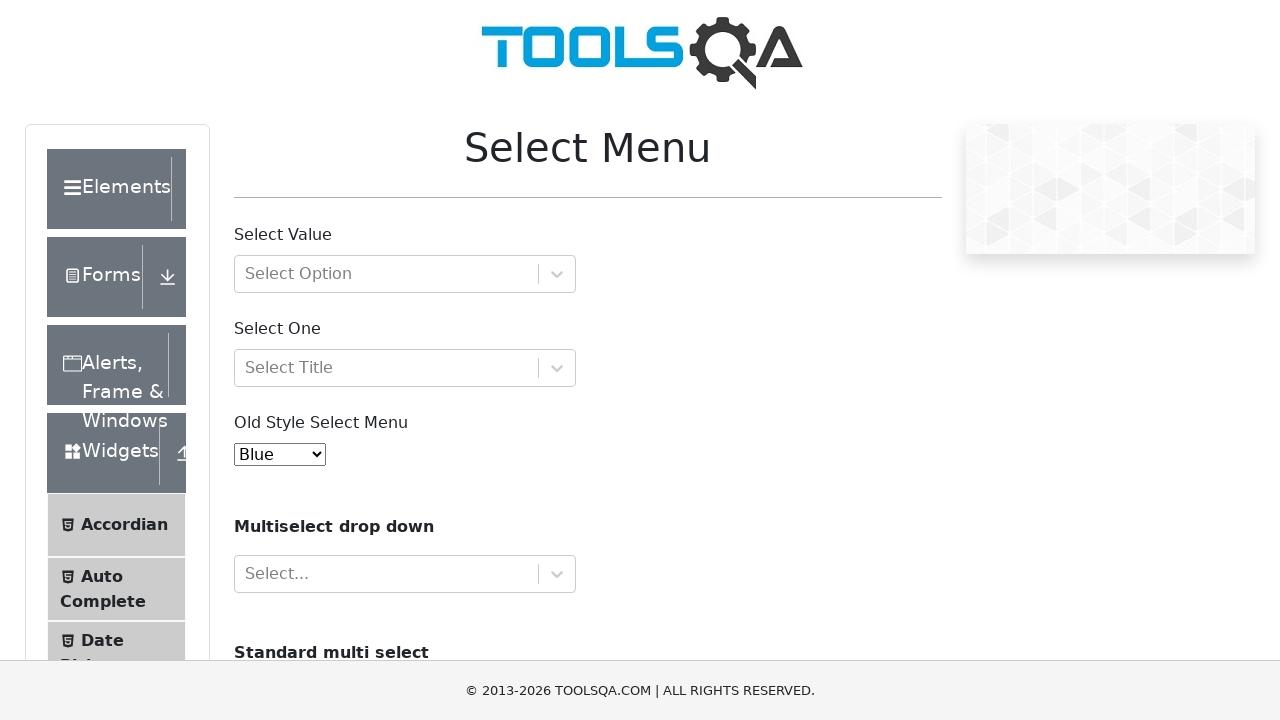

Clicked on React Select One dropdown to open it at (405, 368) on #selectOne
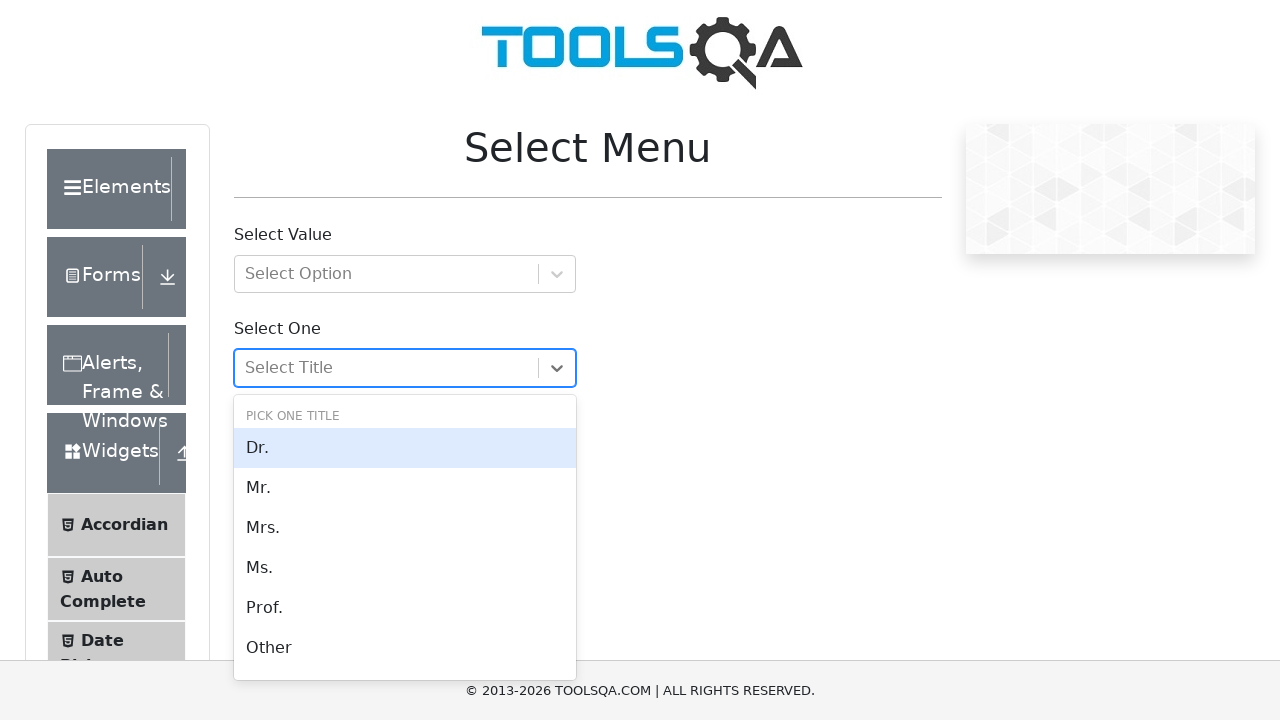

Selected 'Dr.' option from React Select One dropdown at (405, 448) on xpath=//*[contains(@id,'react-select-3-option') and text()='Dr.']
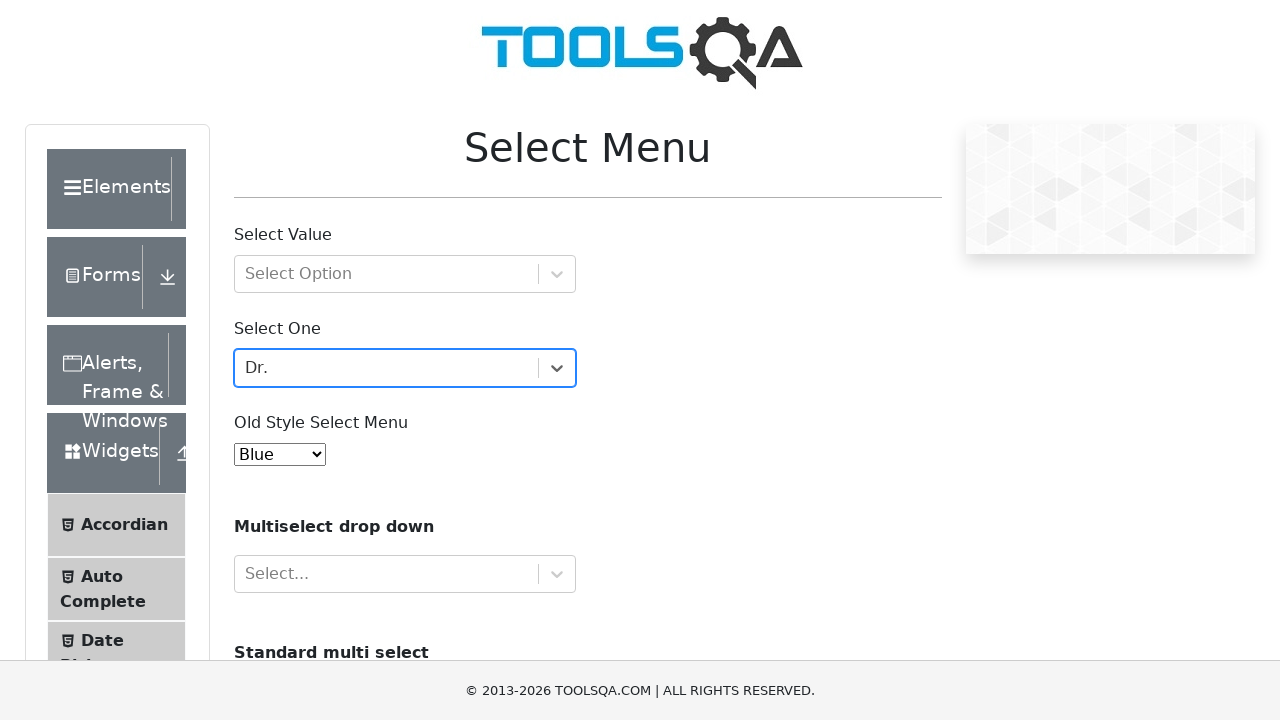

Waited for selected value element to be visible in Select One menu
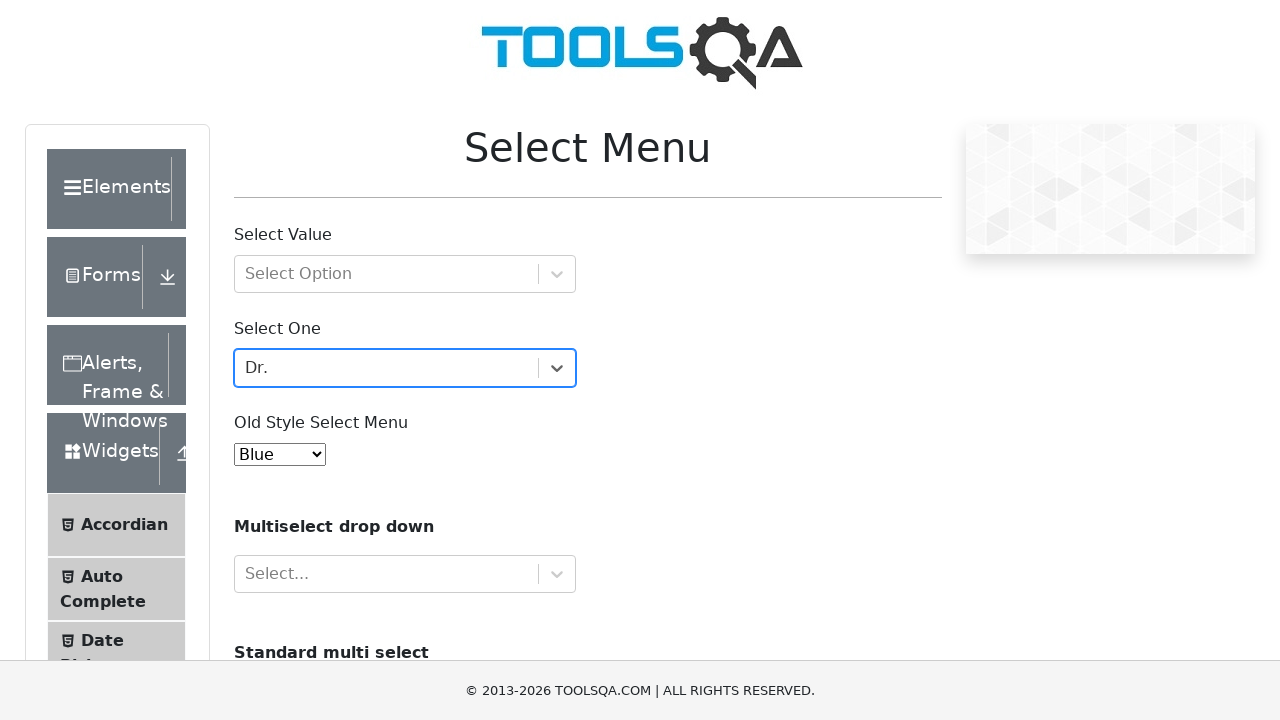

Retrieved selected value text from React Select One menu
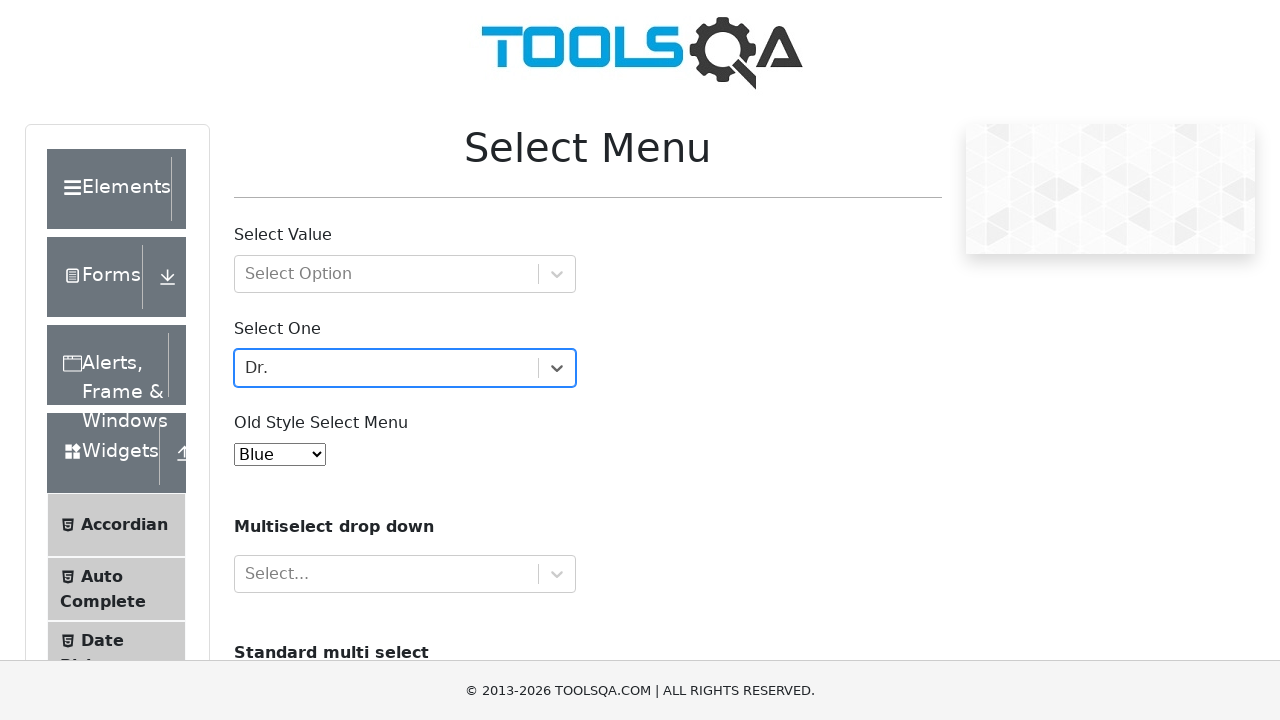

Verified 'Dr.' is present in the selected value
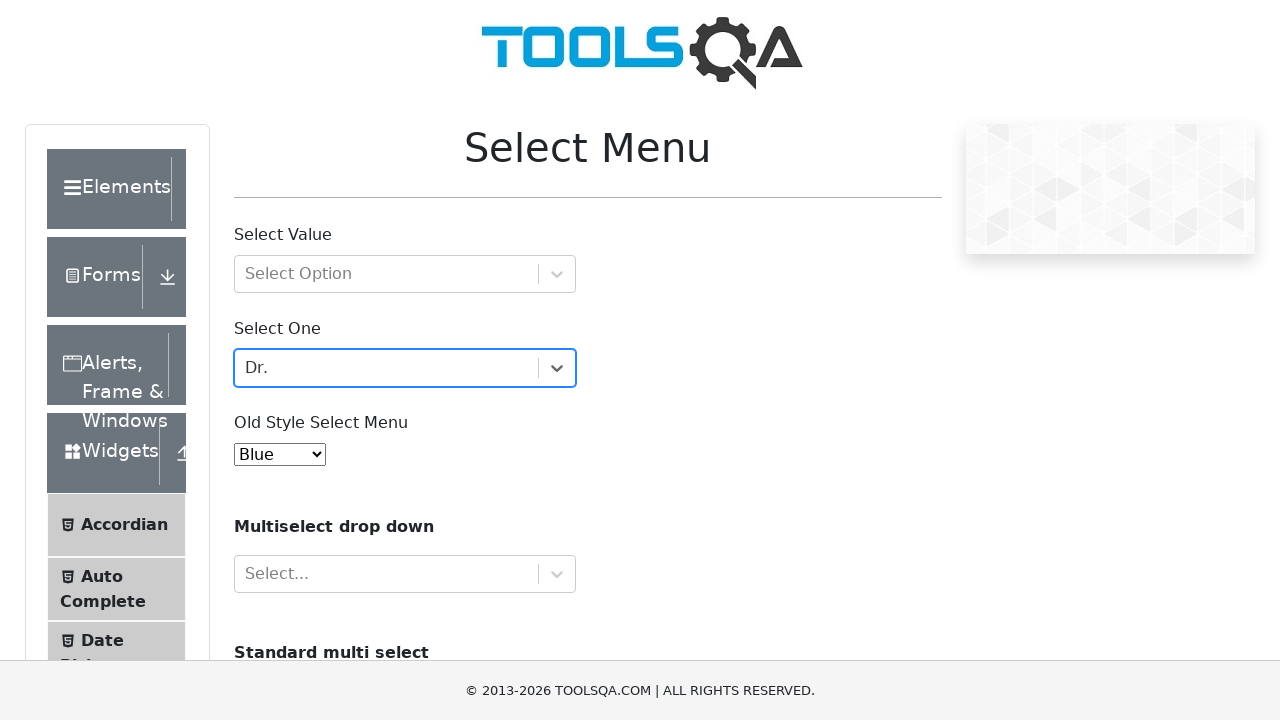

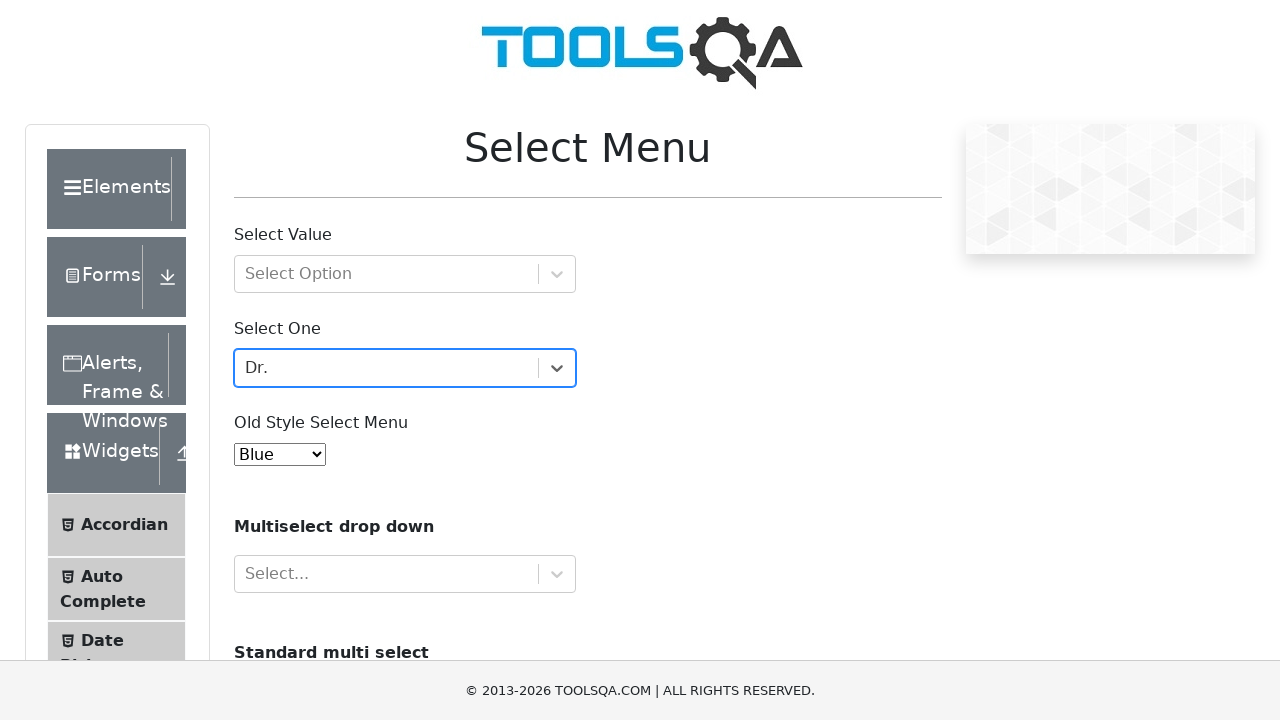